Tests drag and drop functionality by dragging an item to a drop zone and verifying the success message appears

Starting URL: https://qatraining.fr/pages/features/drag-drop.html

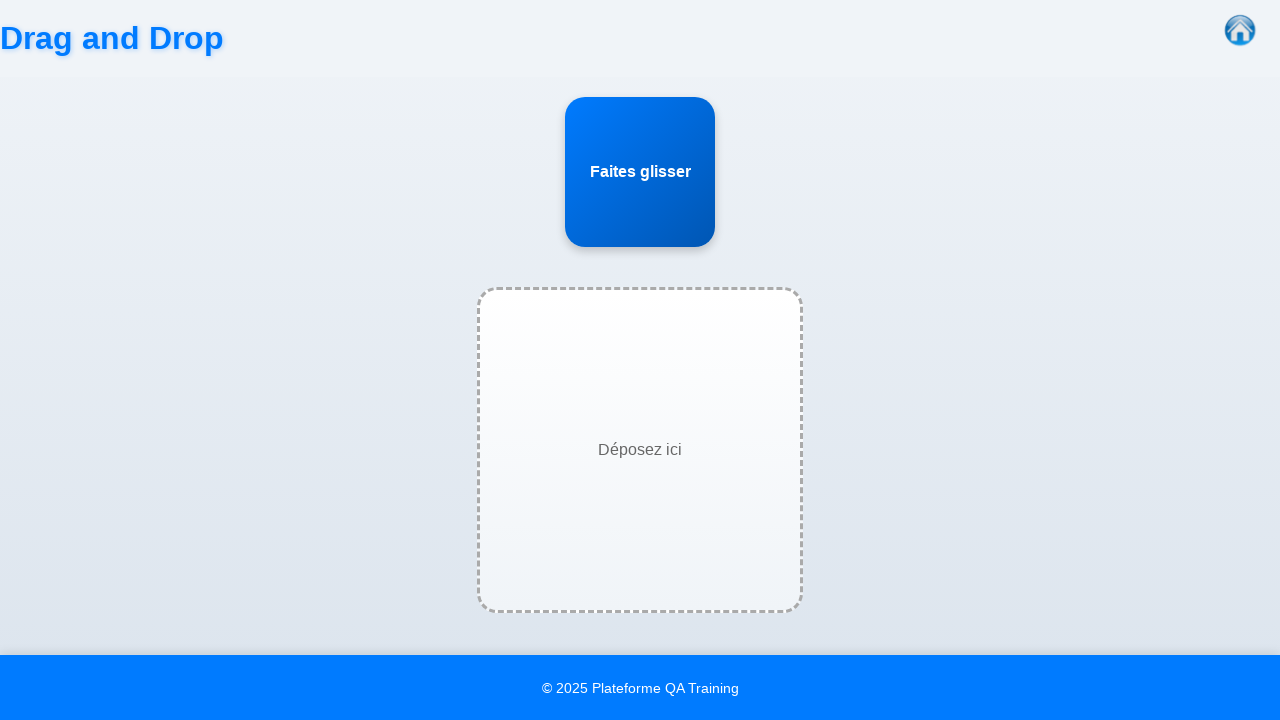

Navigated to drag and drop test page
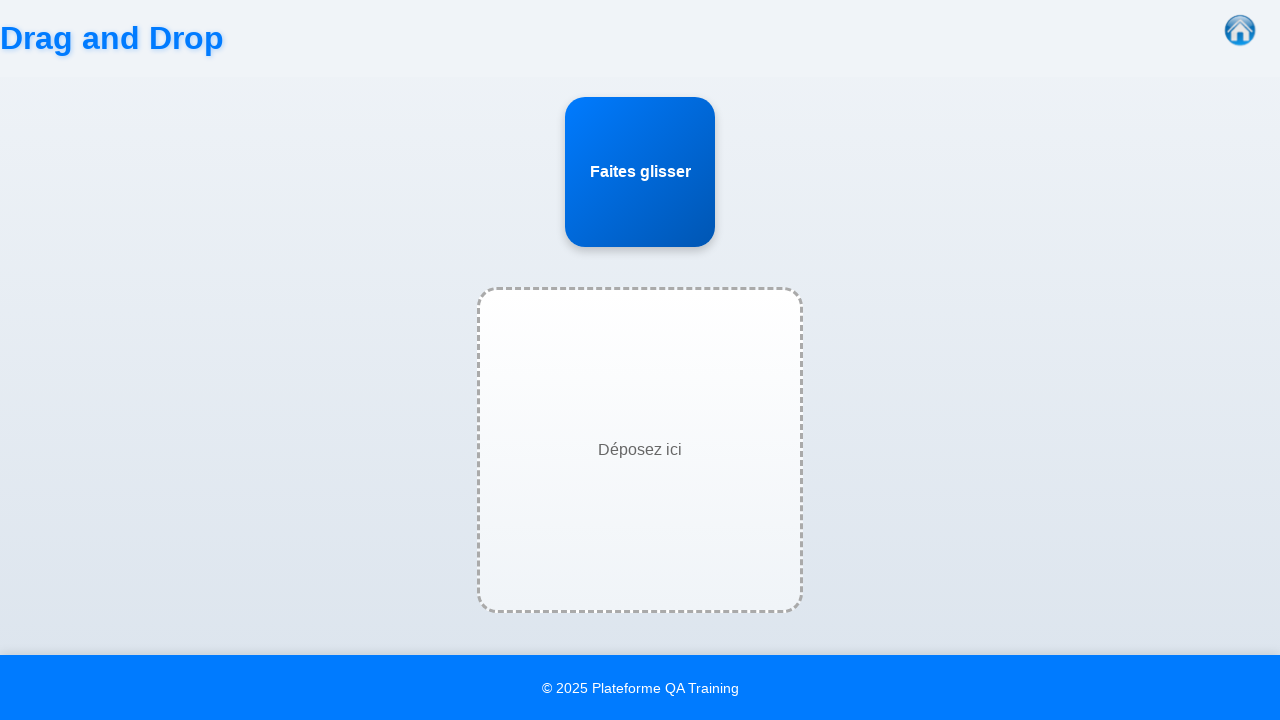

Dragged item to drop zone at (640, 450)
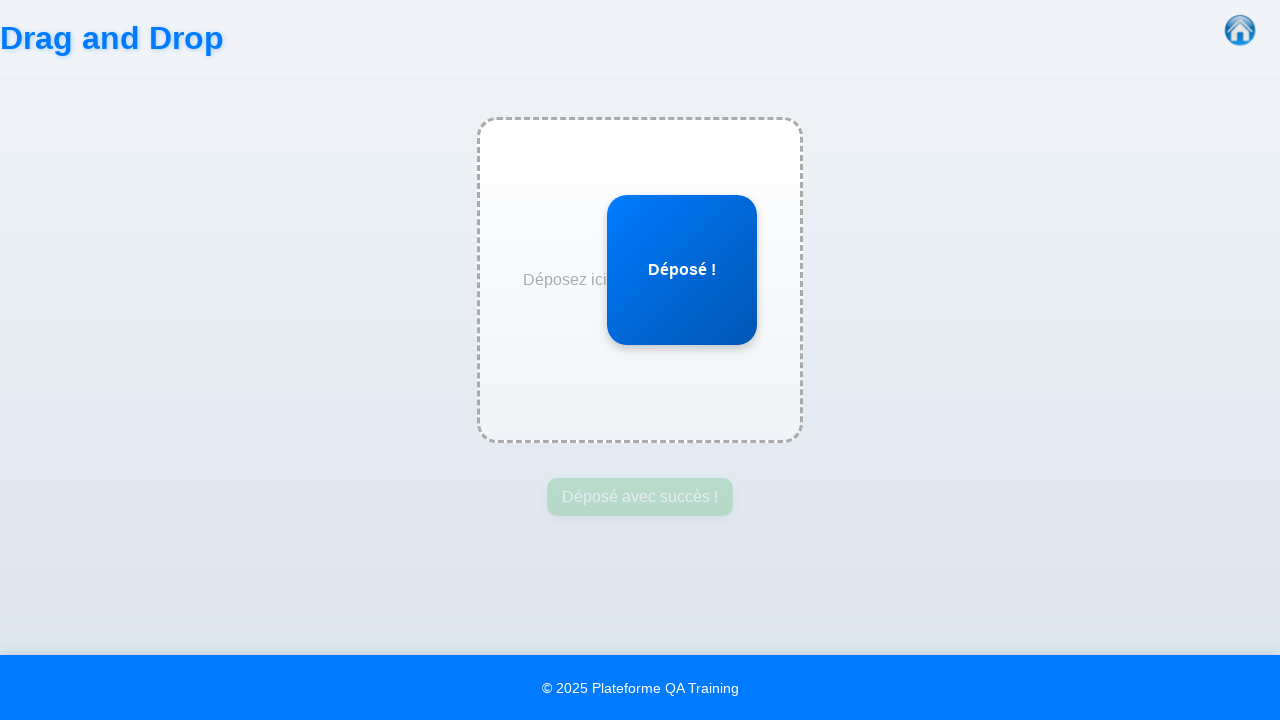

Success popup appeared
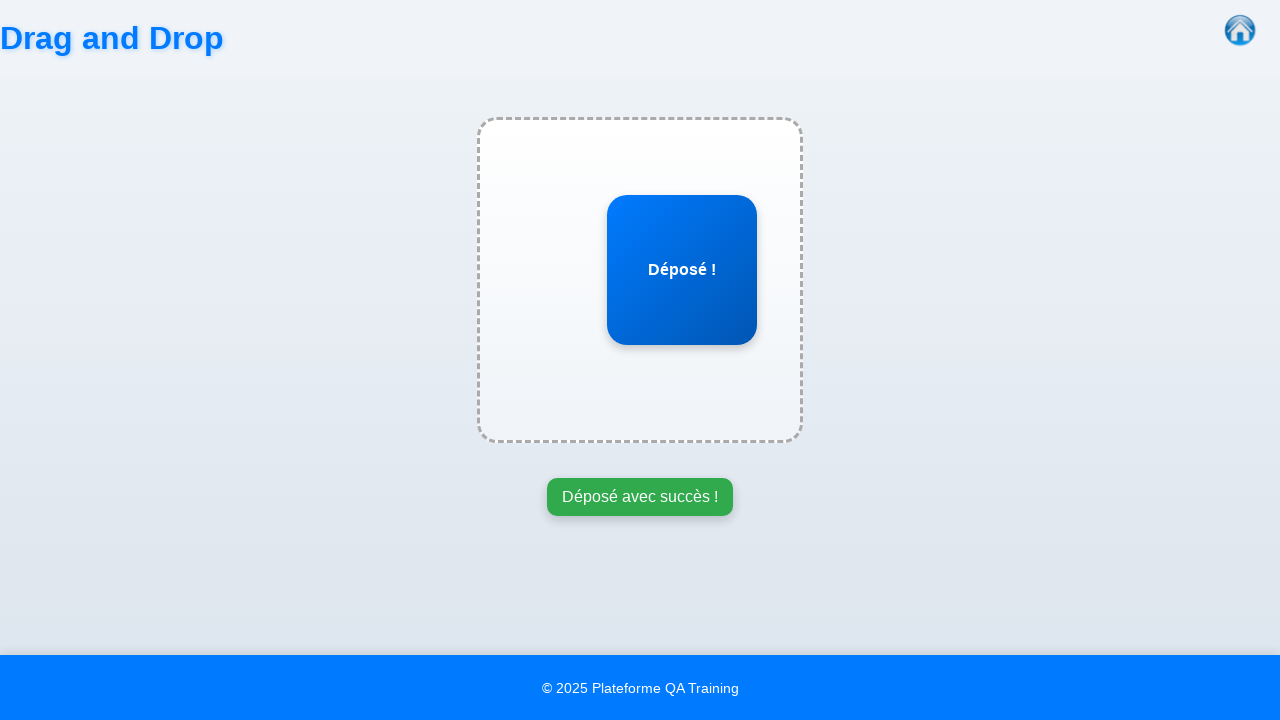

Retrieved success message text
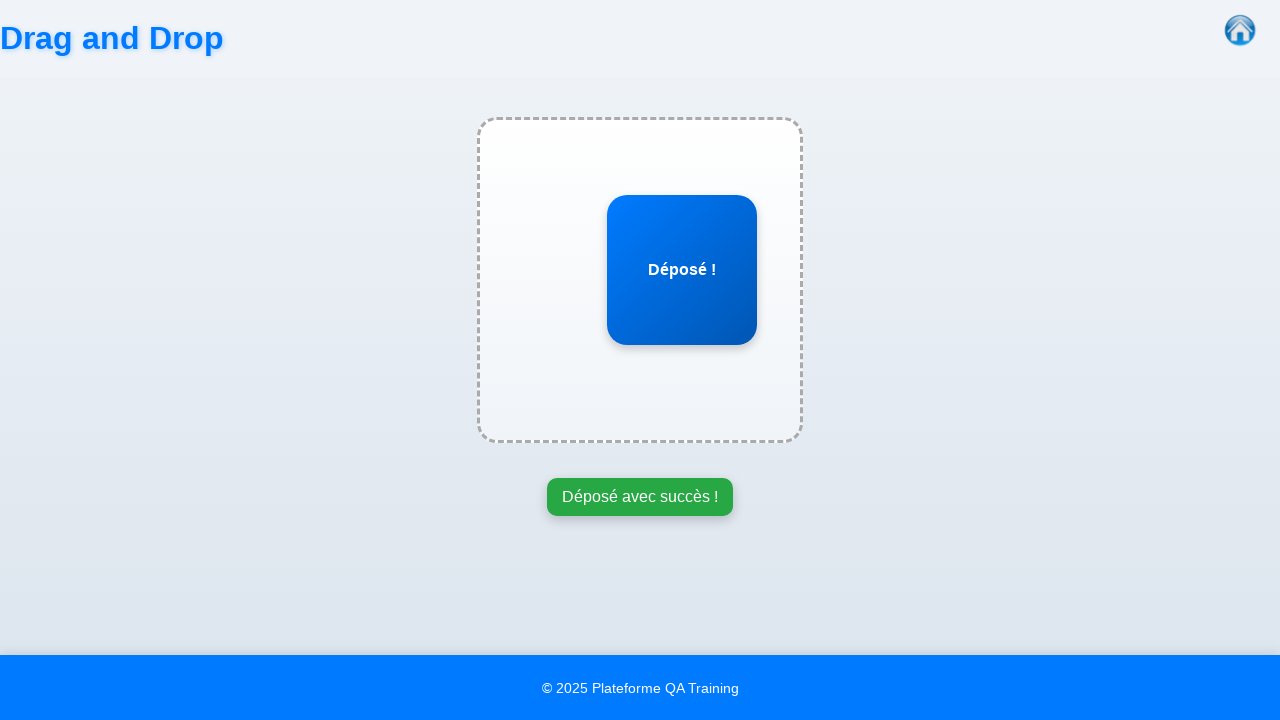

Verified success message equals 'Déposé avec succès !'
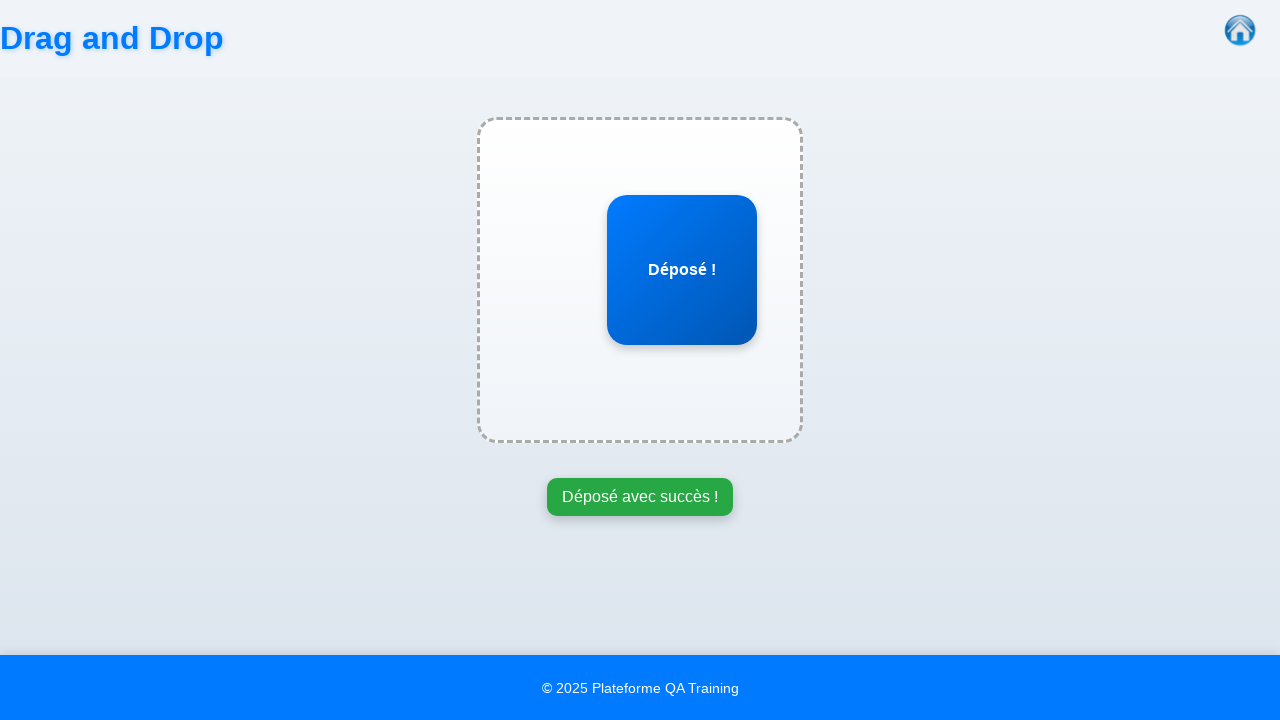

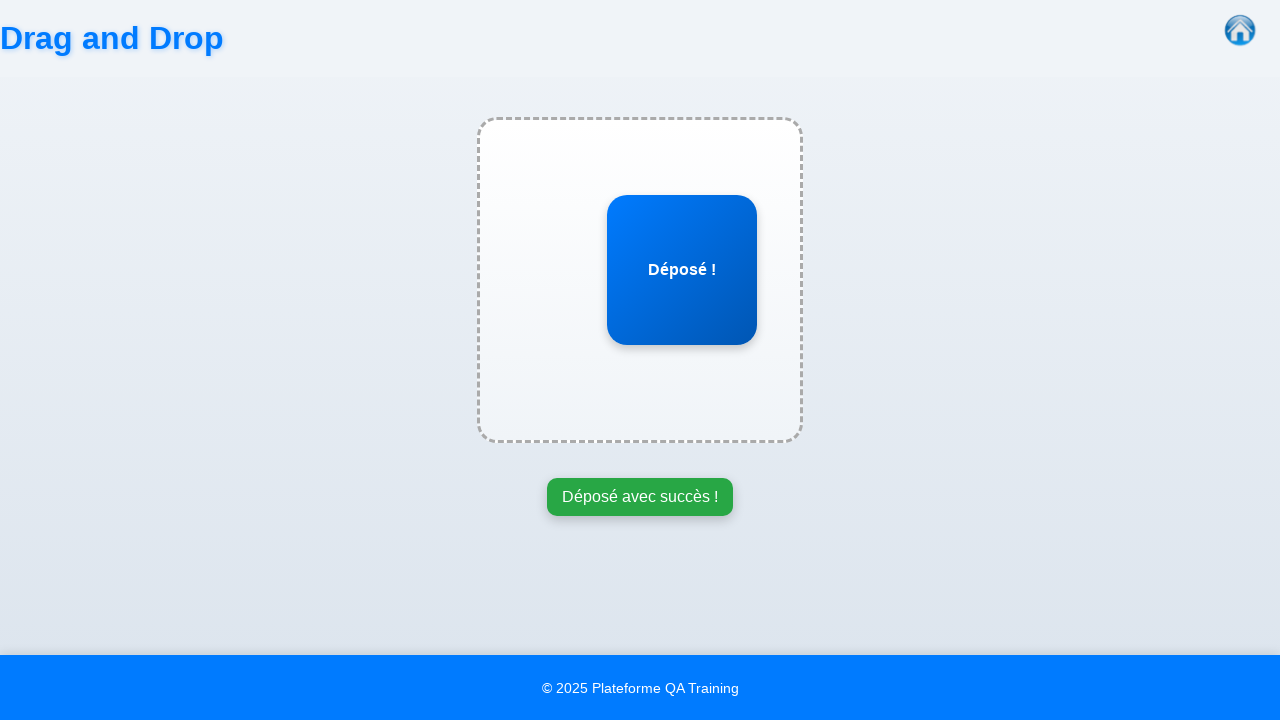